Tests radio button functionality by checking multiple radio buttons and scrolling to header

Starting URL: https://rahulshettyacademy.com/AutomationPractice

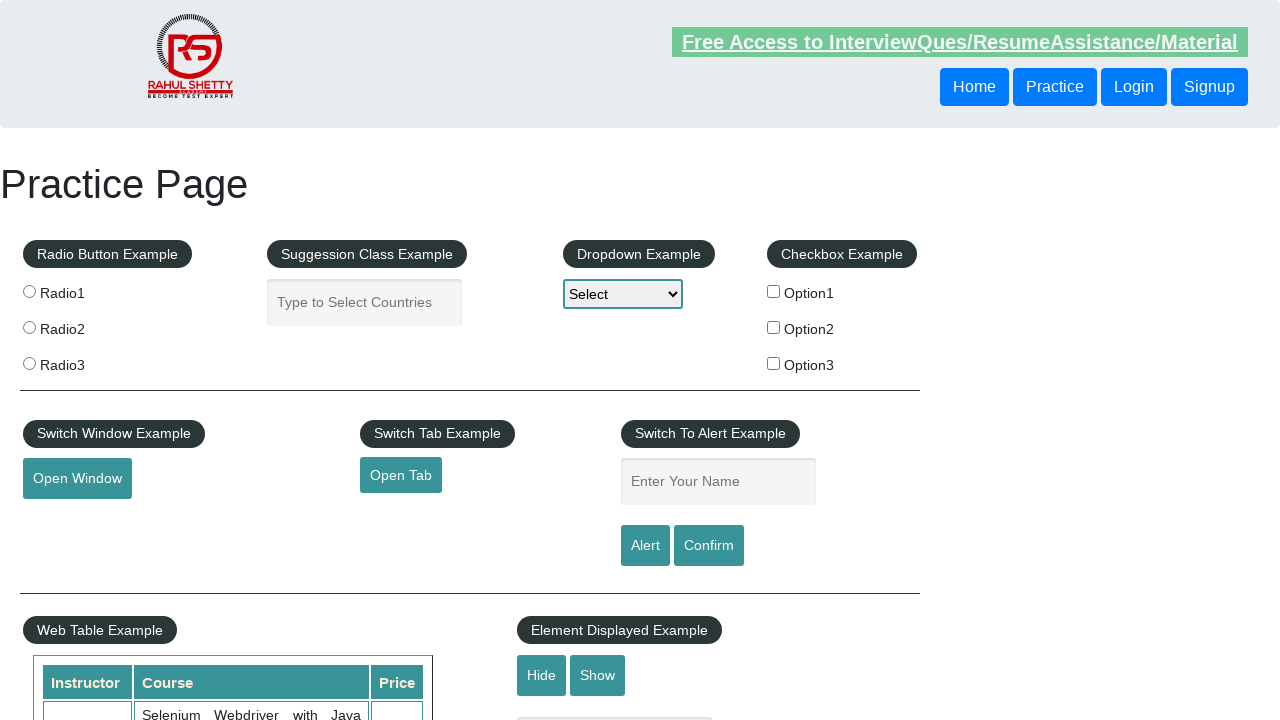

Checked radio button 1 at (29, 291) on input[name='radioButton'][value='radio1']
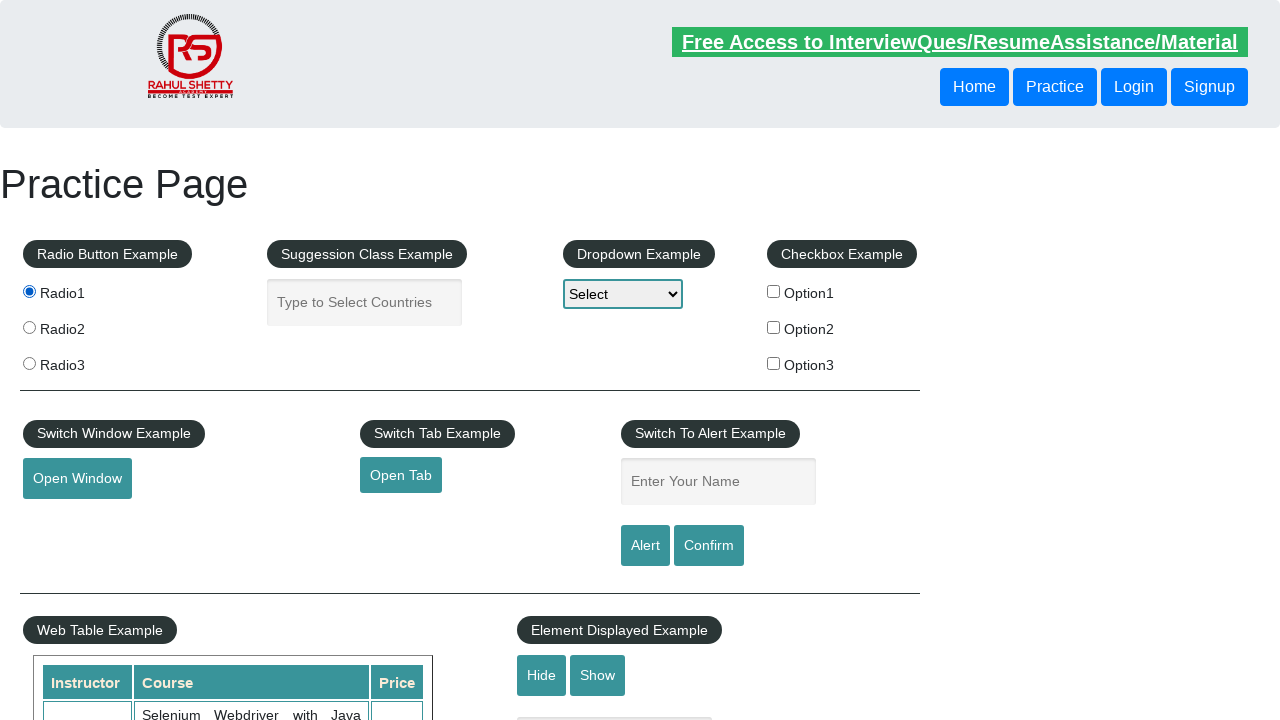

Checked radio button 2 at (29, 327) on input[name='radioButton'][value='radio2']
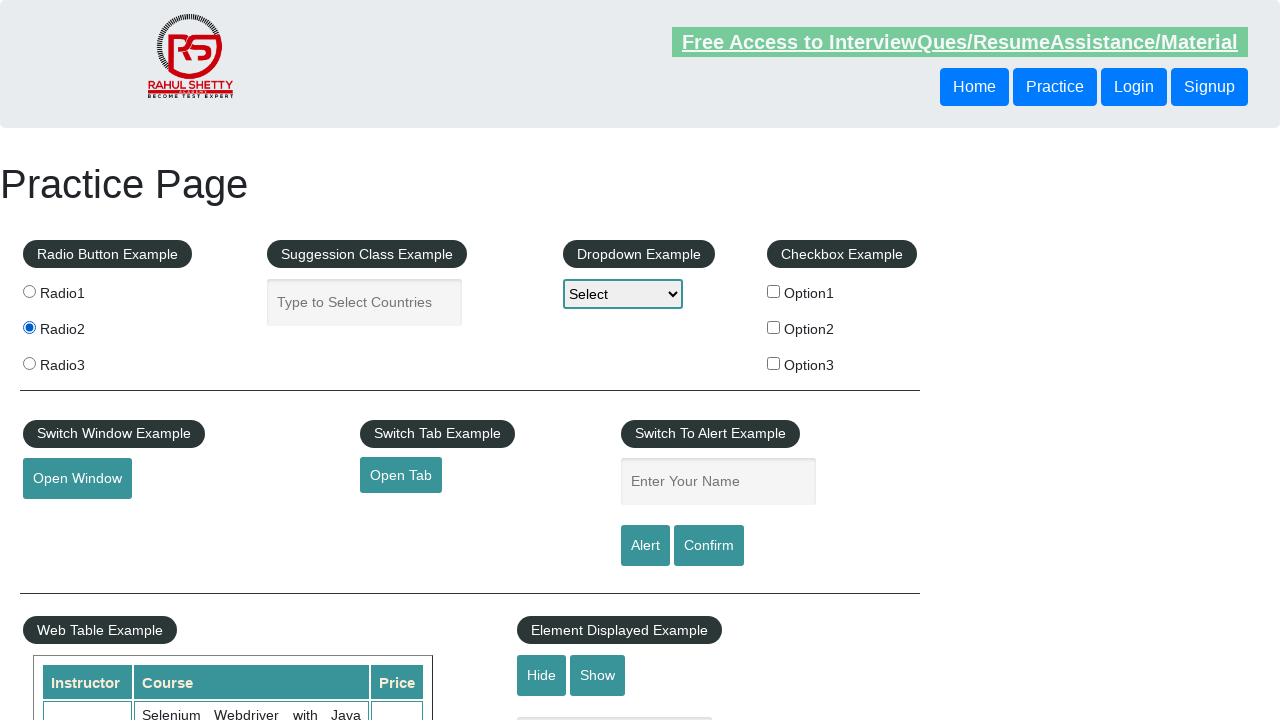

Checked radio button 3 at (29, 363) on input[name='radioButton'][value='radio3']
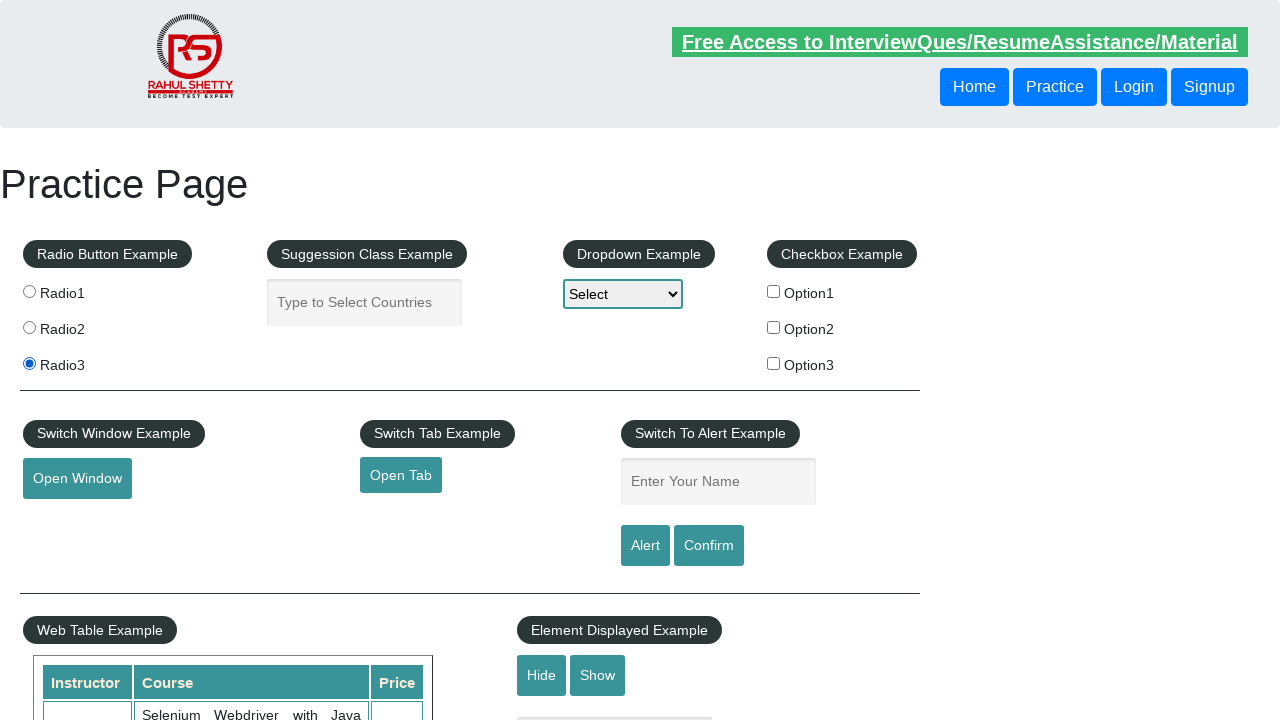

Scrolled to h1 header element
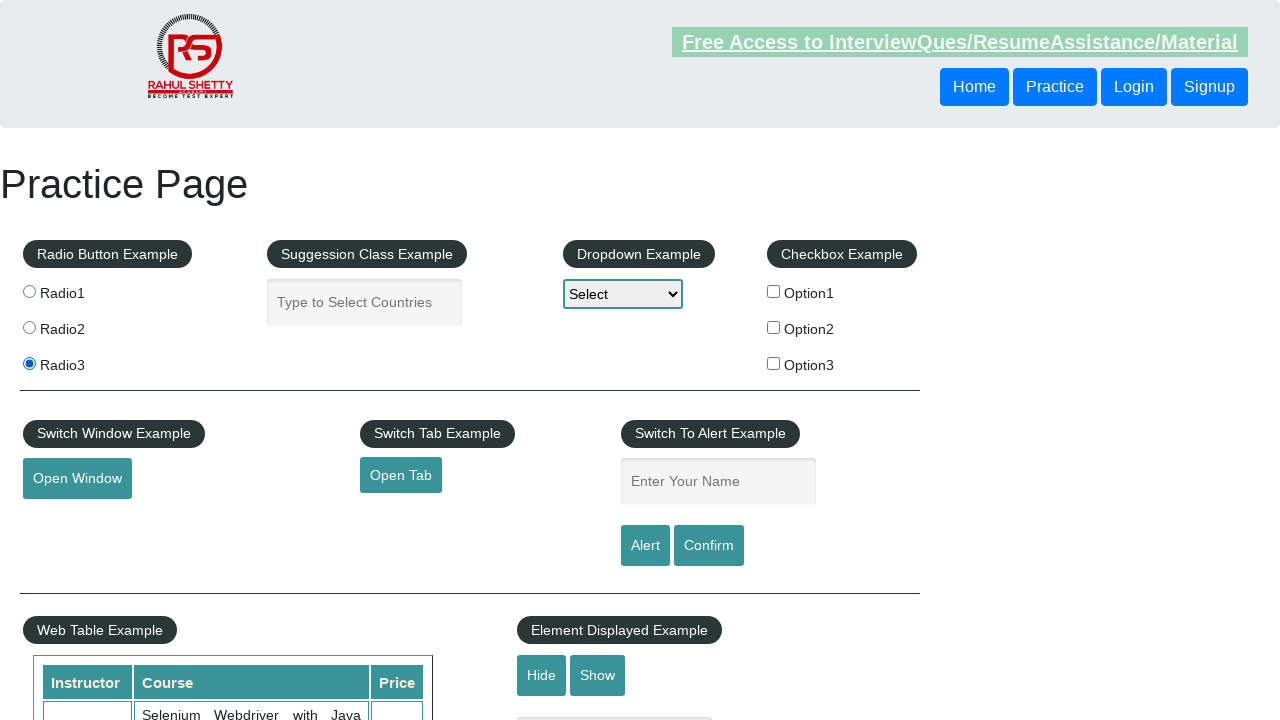

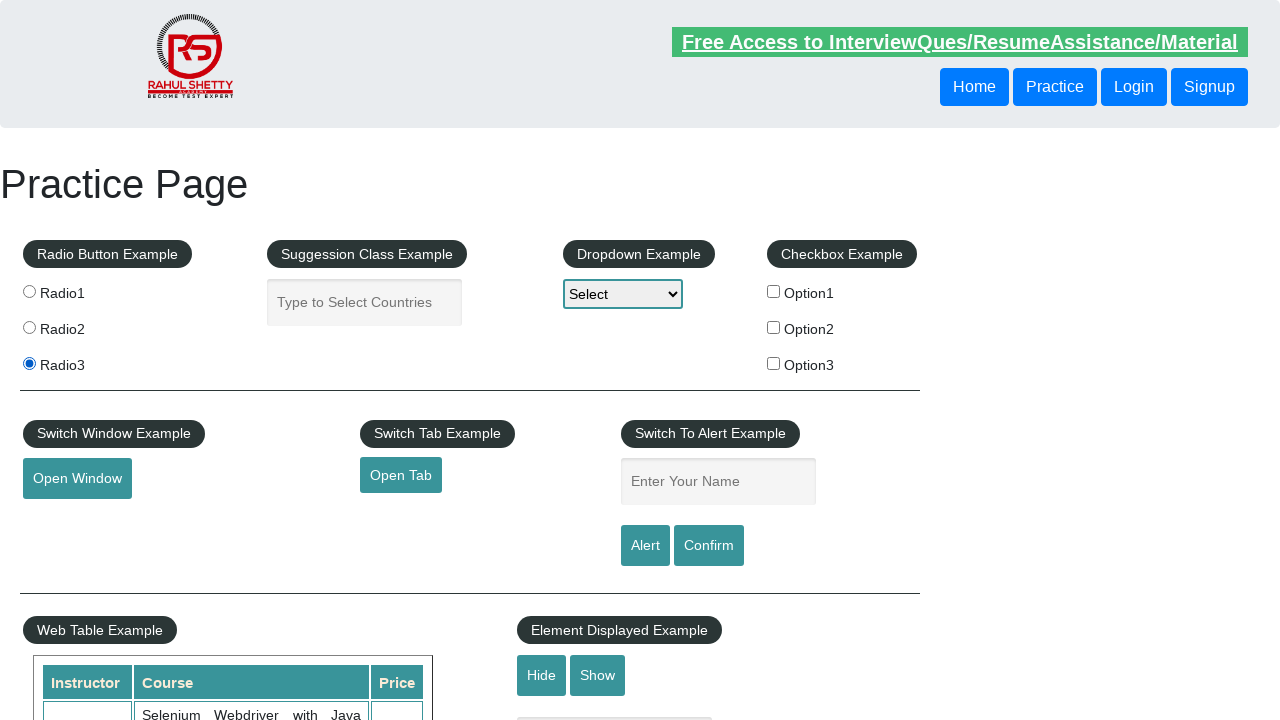